Tests jQuery UI drag and drop by dragging an element to a droppable area and verifying the text changes to "Dropped!"

Starting URL: http://jqueryui.com/resources/demos/droppable/default.html

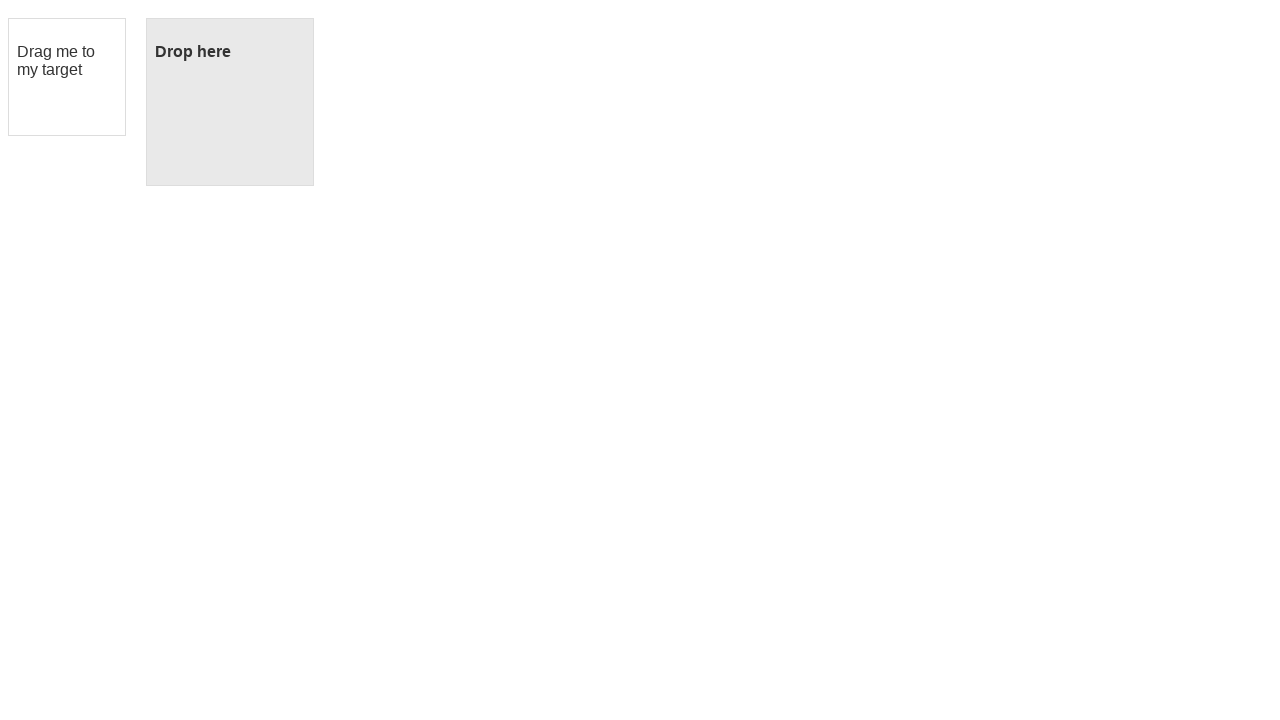

Waited for draggable element to load
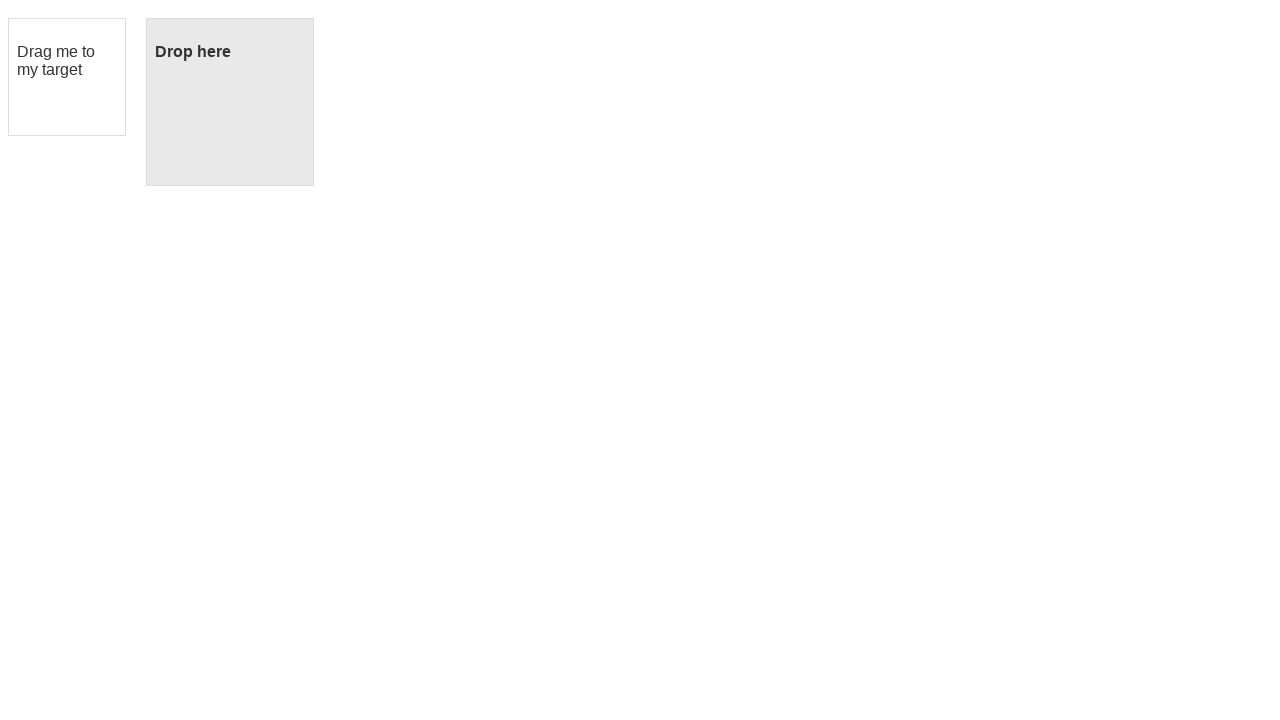

Waited for droppable element to load
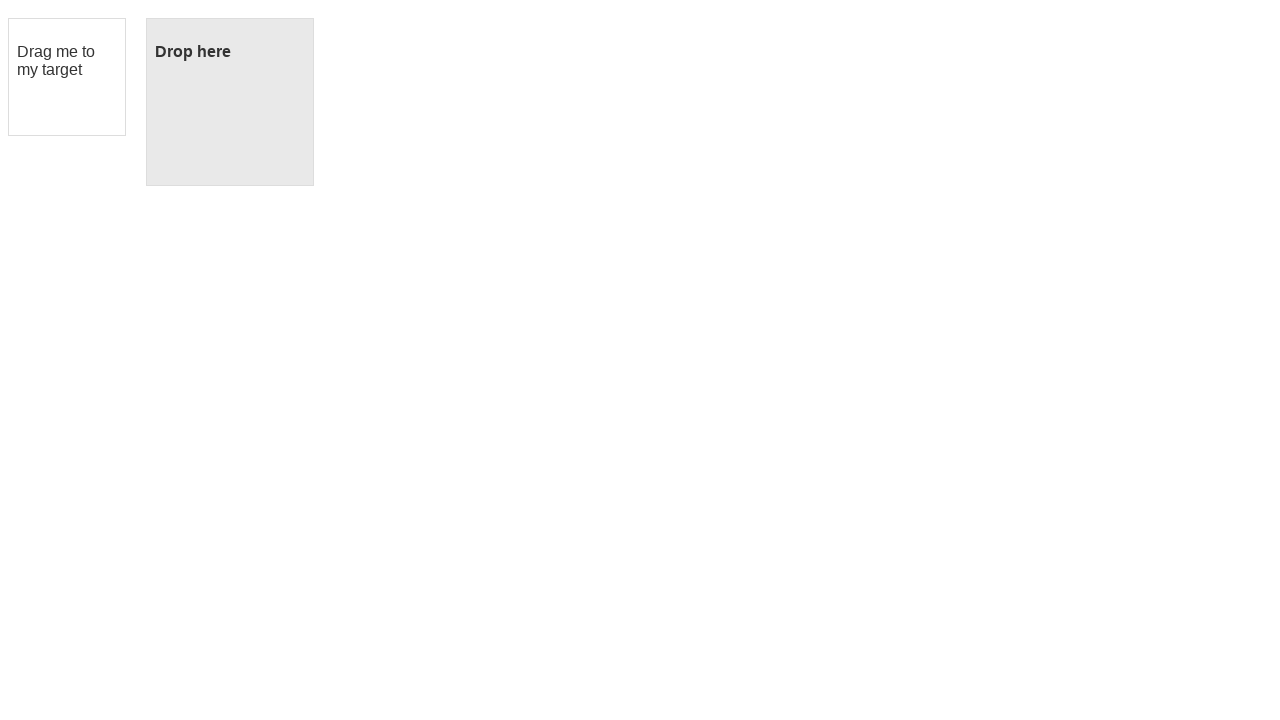

Verified initial droppable text is 'Drop here'
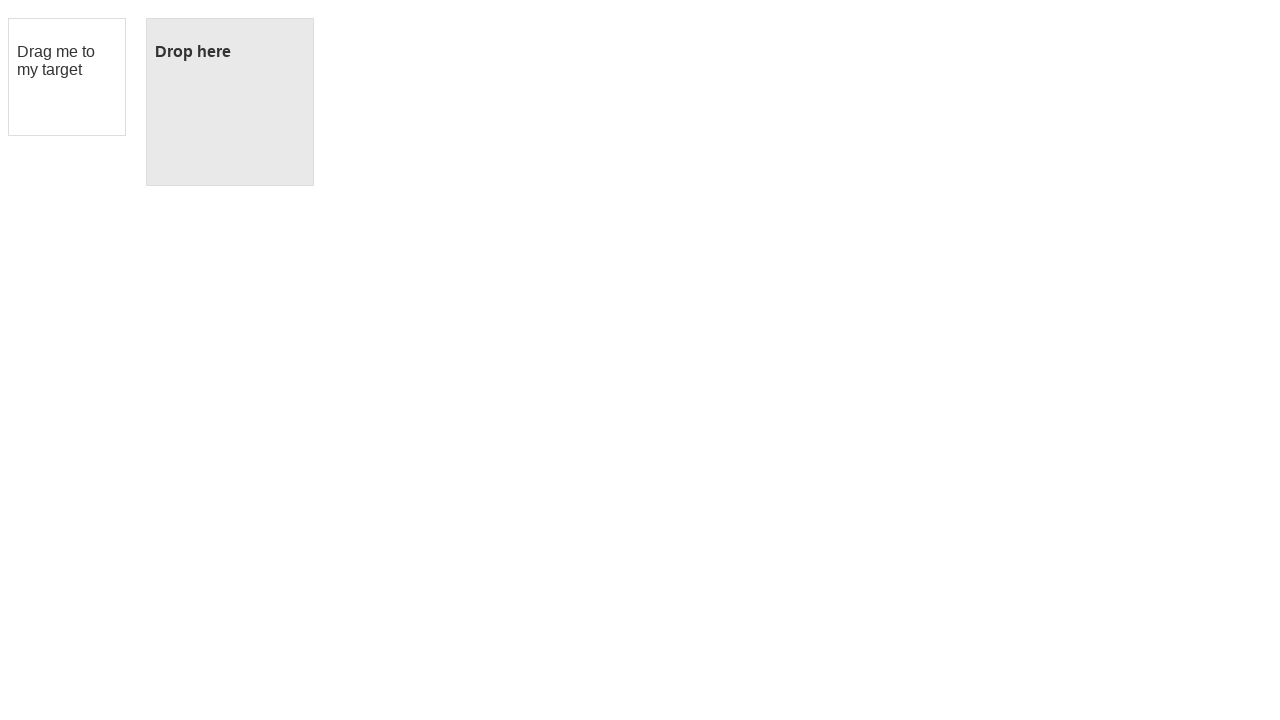

Dragged draggable element to droppable area at (230, 102)
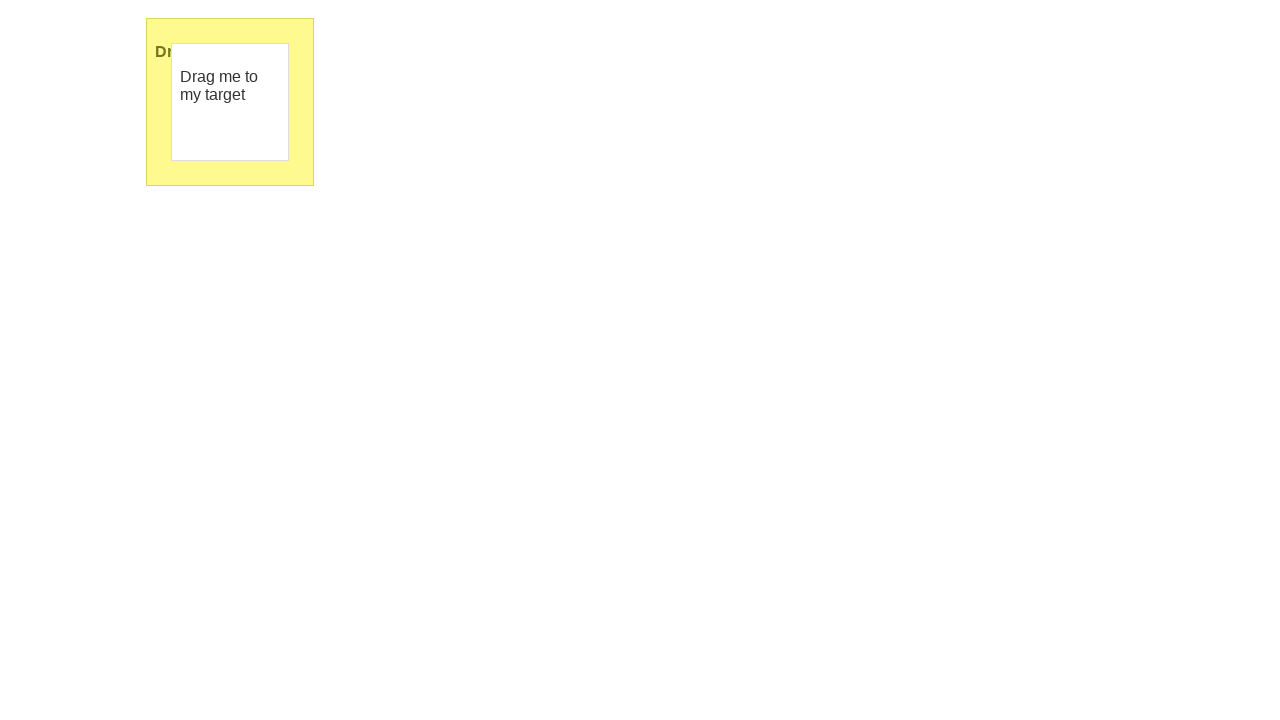

Verified droppable text changed to 'Dropped!' after successful drag and drop
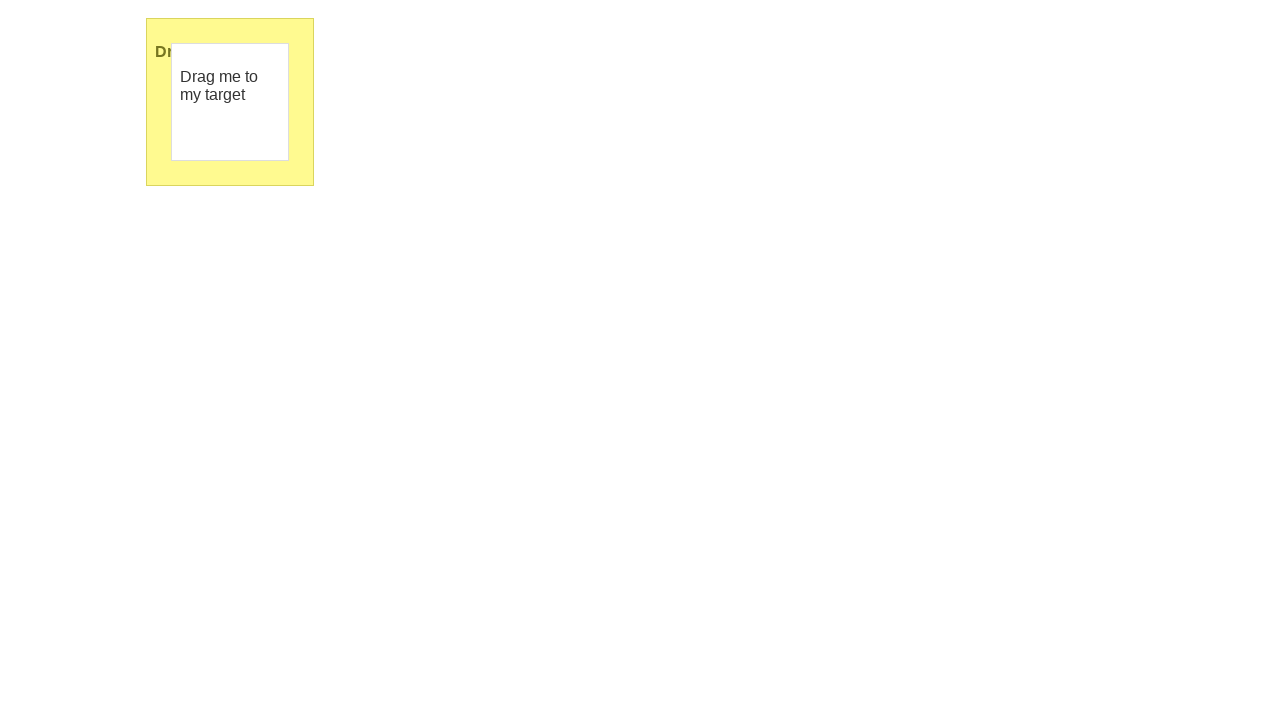

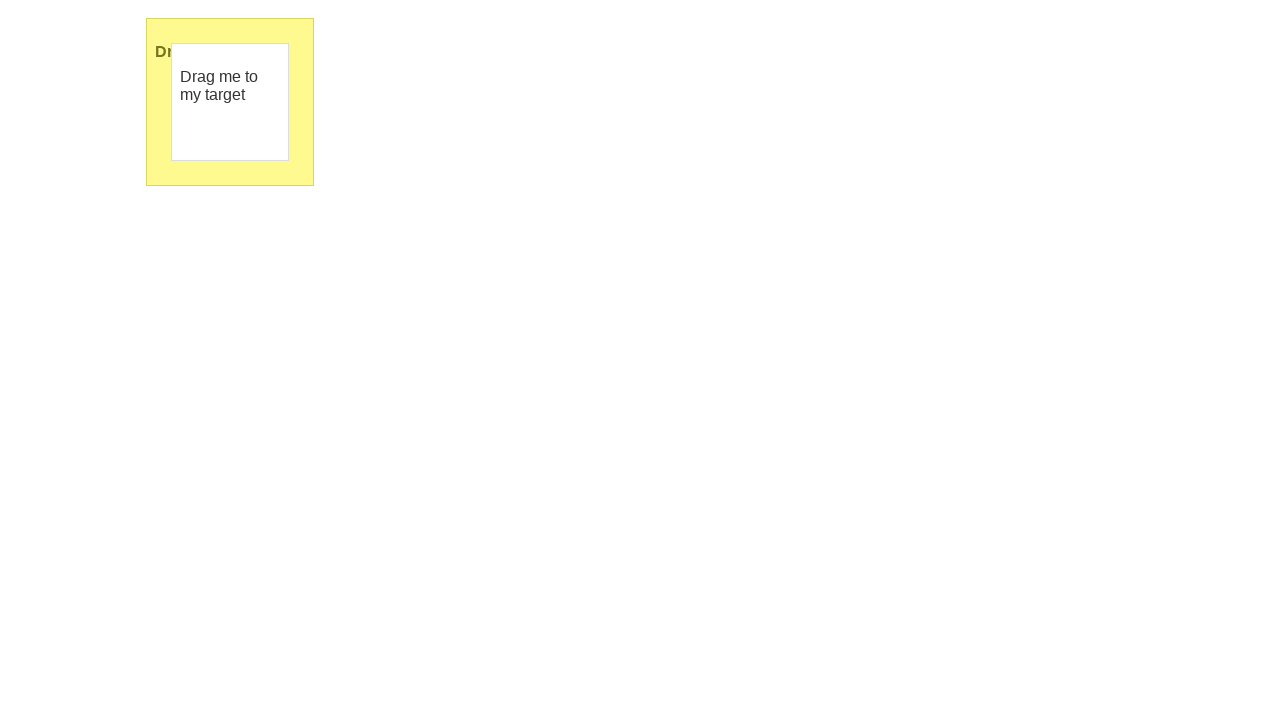